Fills out a practice form with first name, last name, gender selection, and phone number, then submits the form and verifies the confirmation modal appears with the entered data.

Starting URL: https://demoqa.com/automation-practice-form

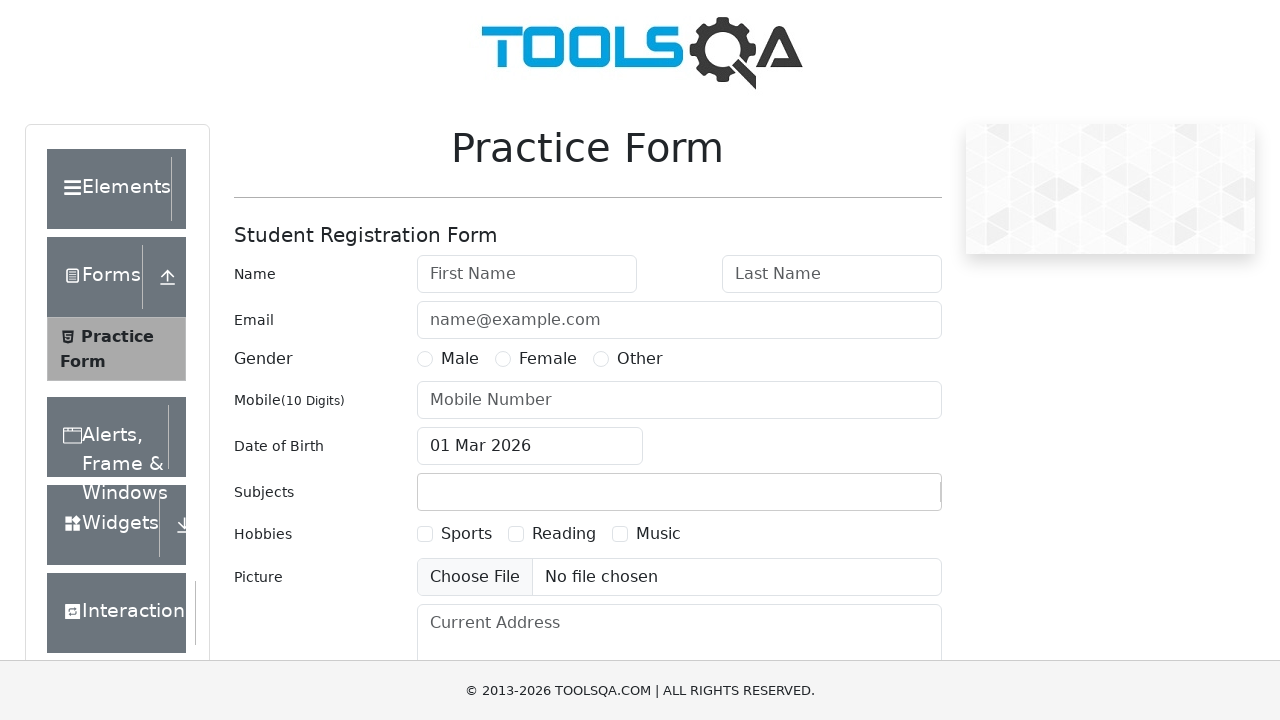

Filled first name field with 'John' on #firstName
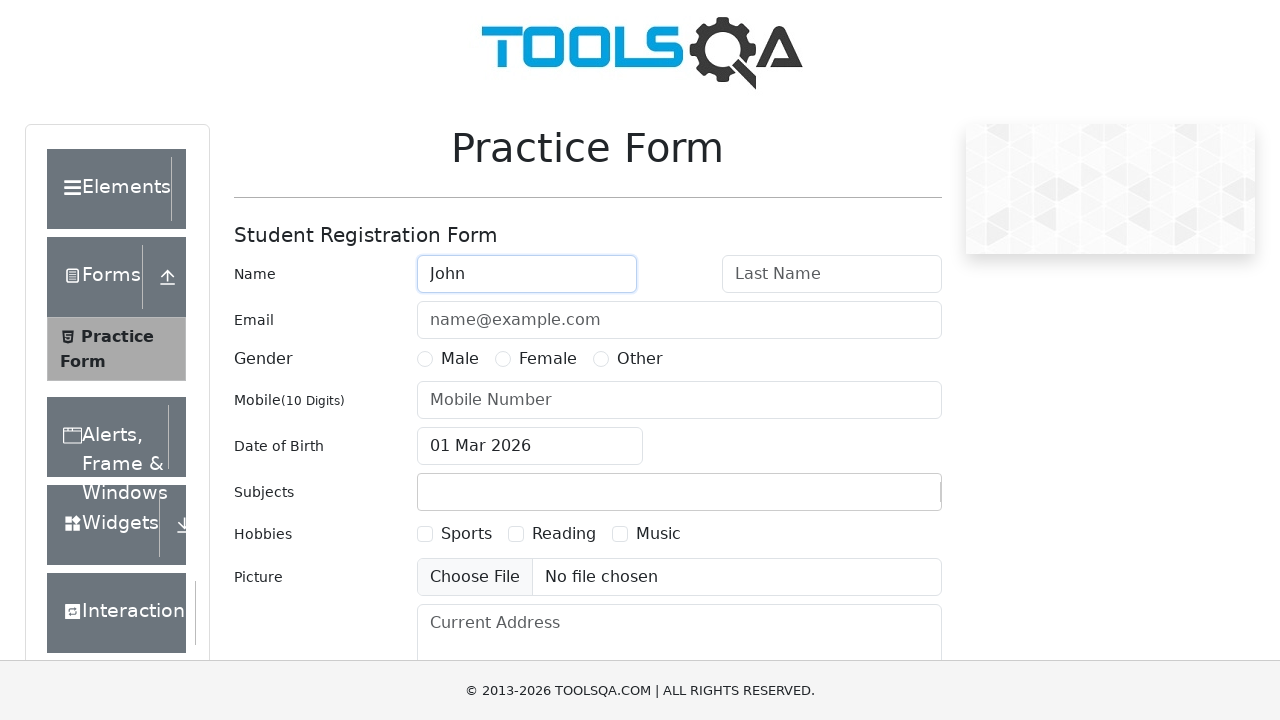

Filled last name field with 'Smith' on #lastName
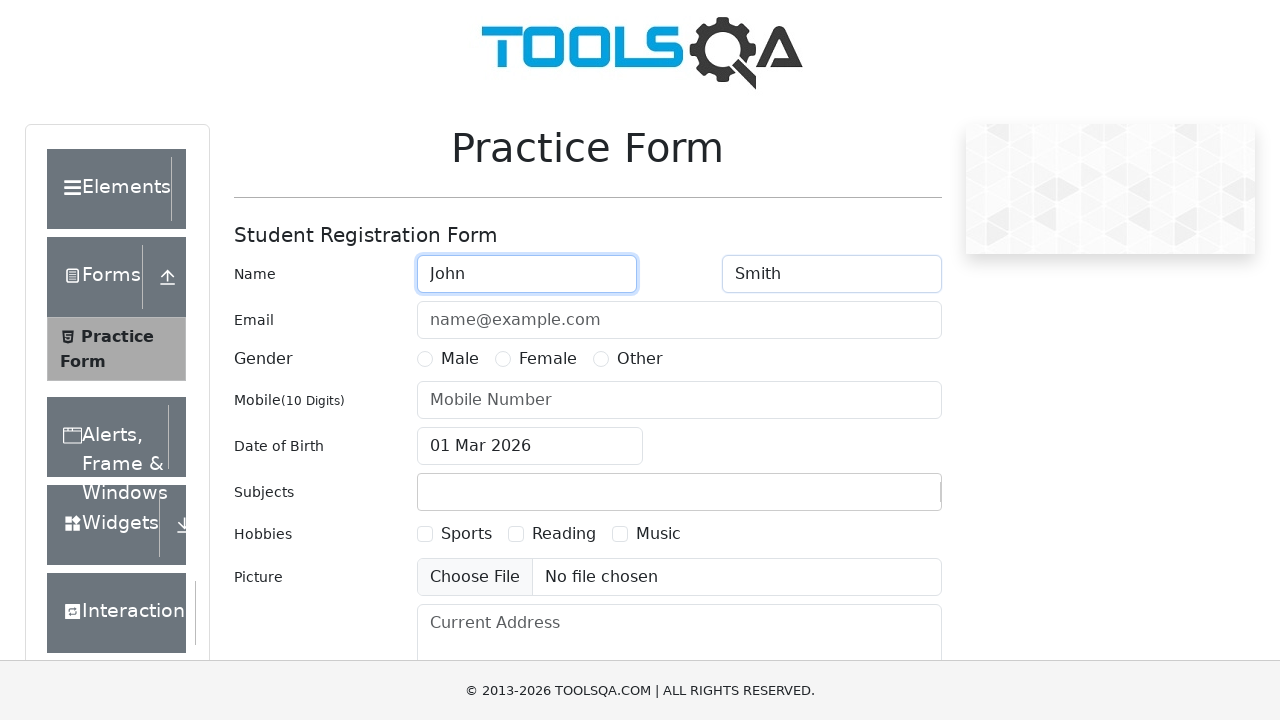

Selected Male gender option at (460, 359) on xpath=//*[@id='genterWrapper']/div[2]/div[1]/label
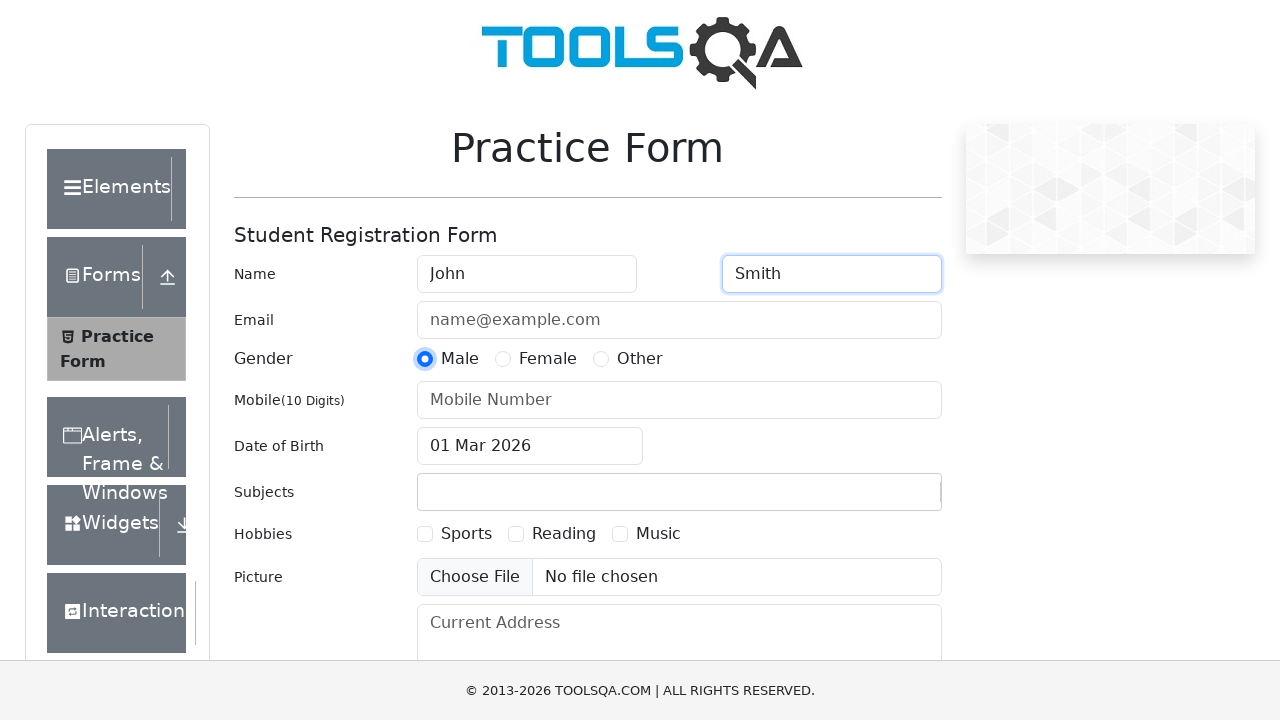

Filled phone number field with '1234567890' on #userNumber
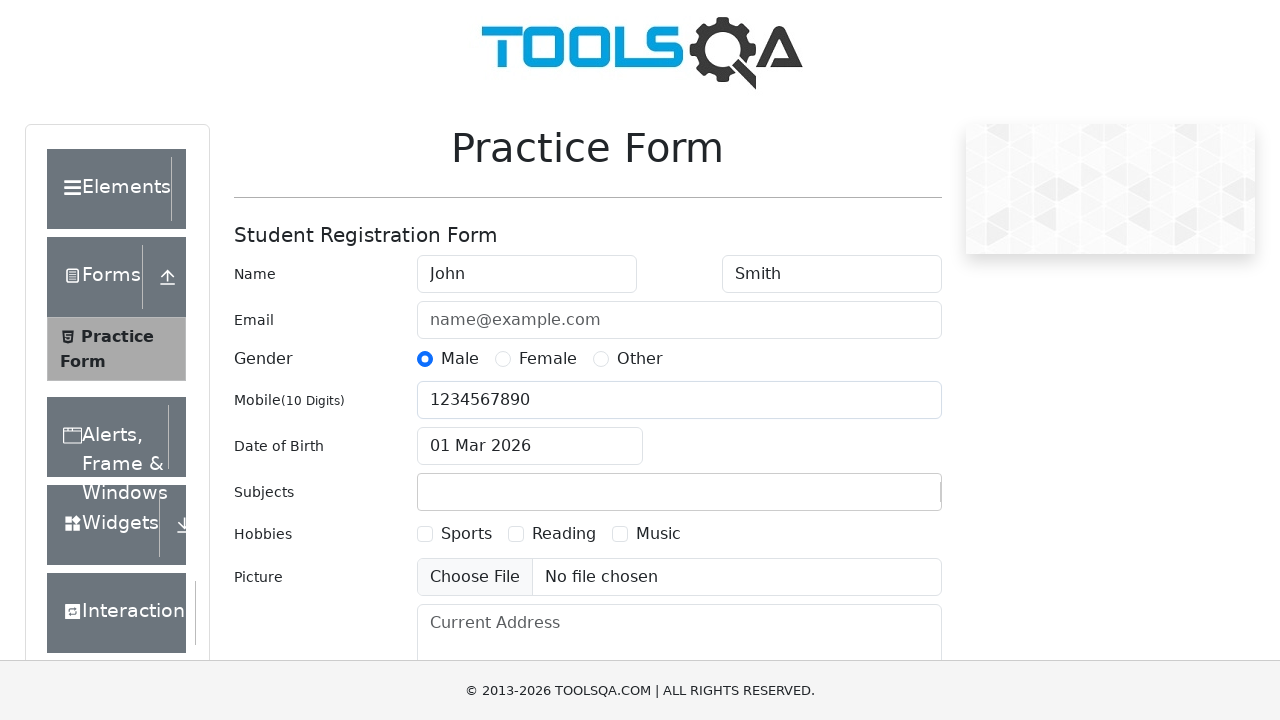

Clicked submit button to submit the form at (885, 499) on #submit
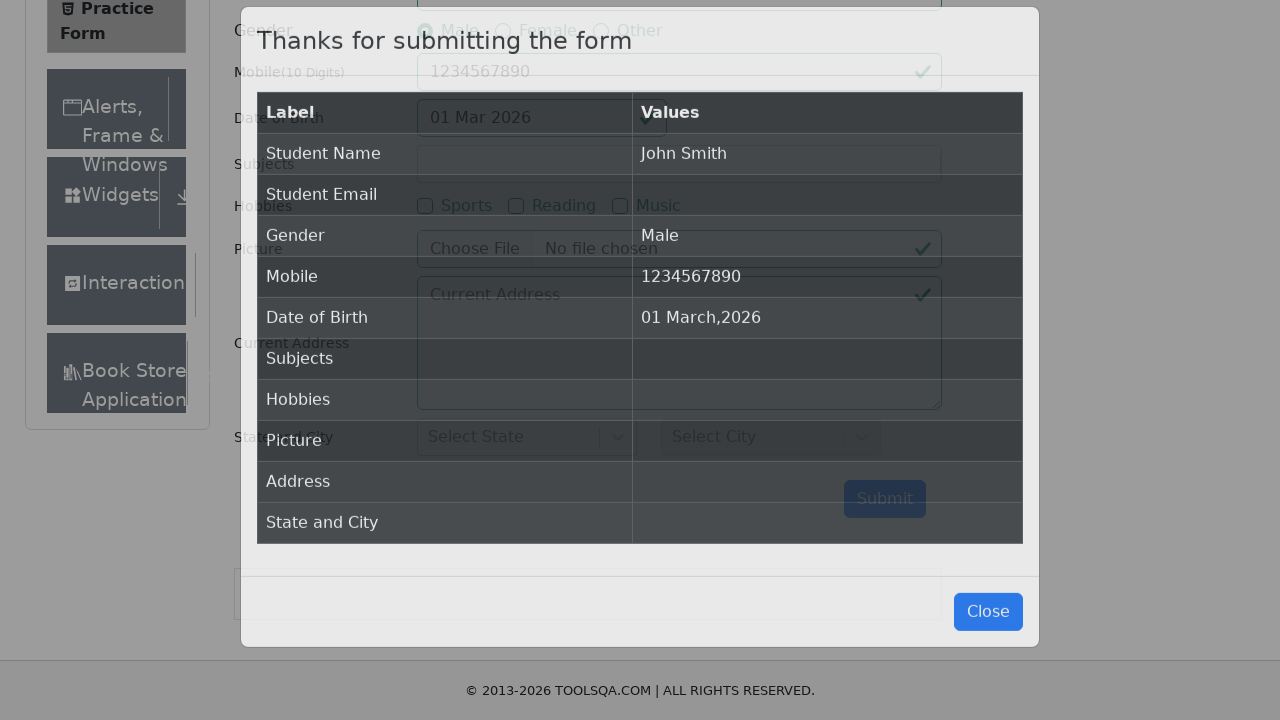

Confirmation modal appeared
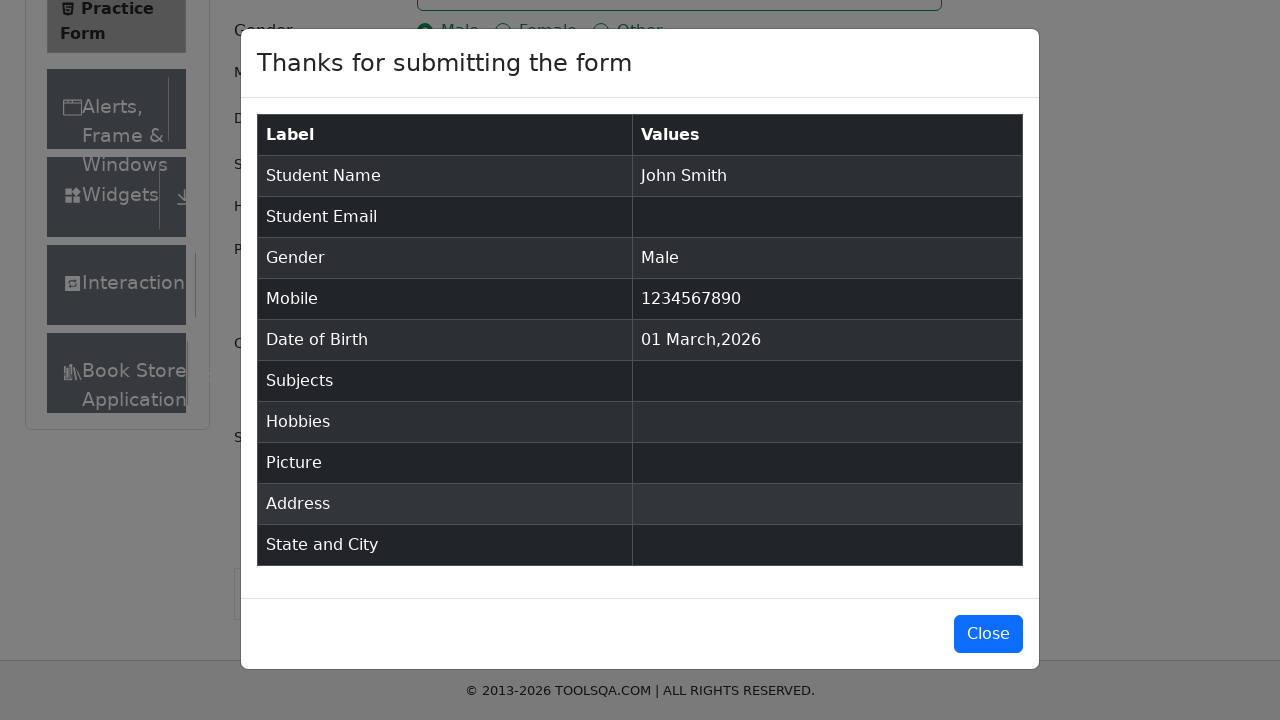

Verified submission data table is visible in confirmation modal
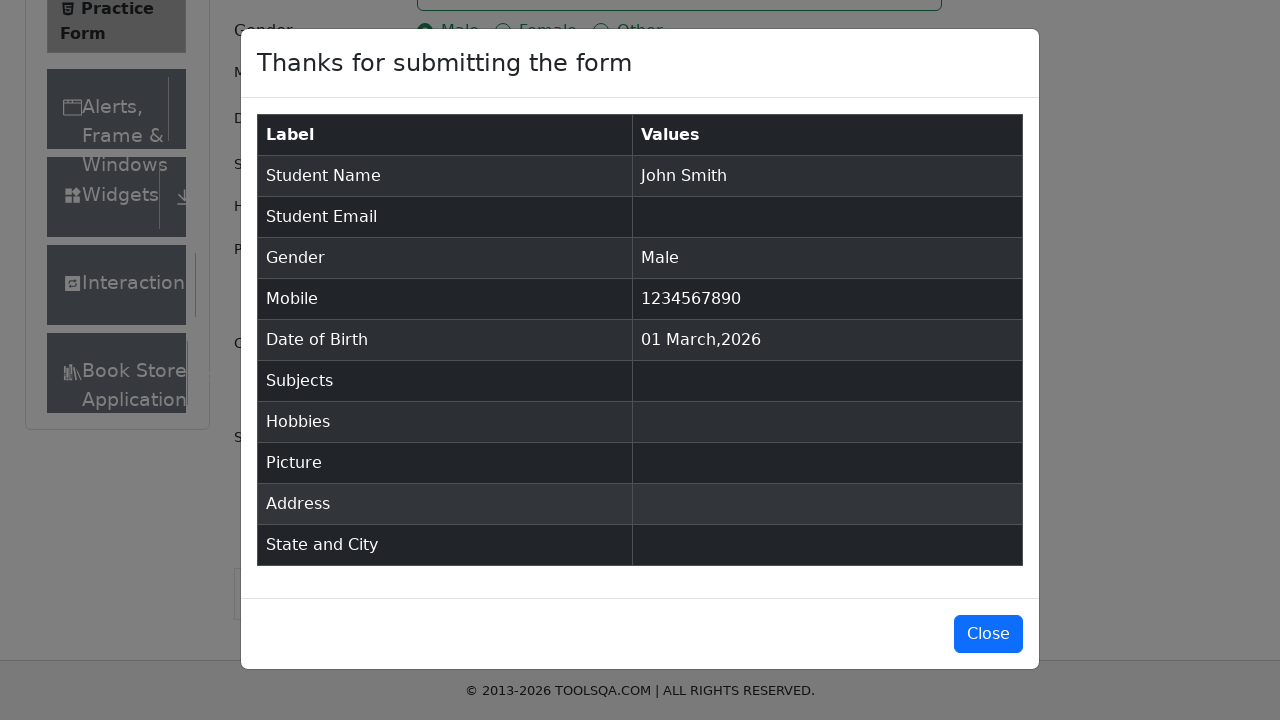

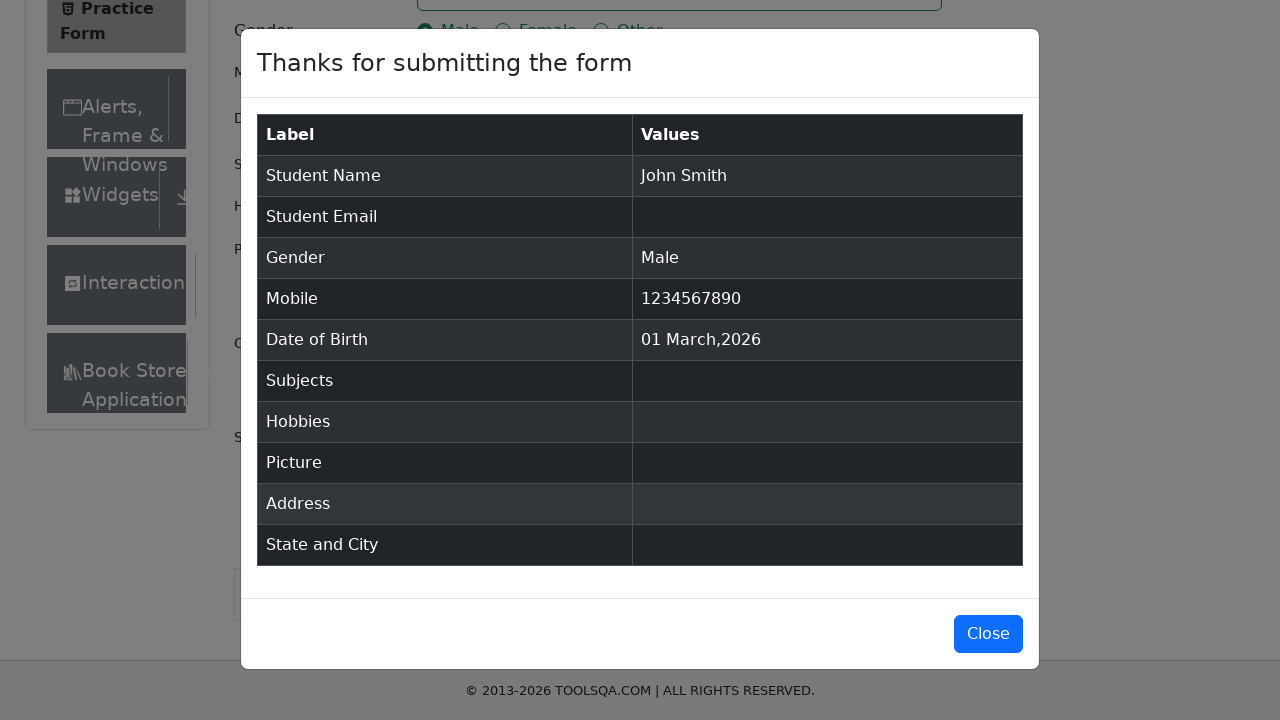